Navigates to the Form Authentication page and verifies the URL is correct

Starting URL: https://the-internet.herokuapp.com/

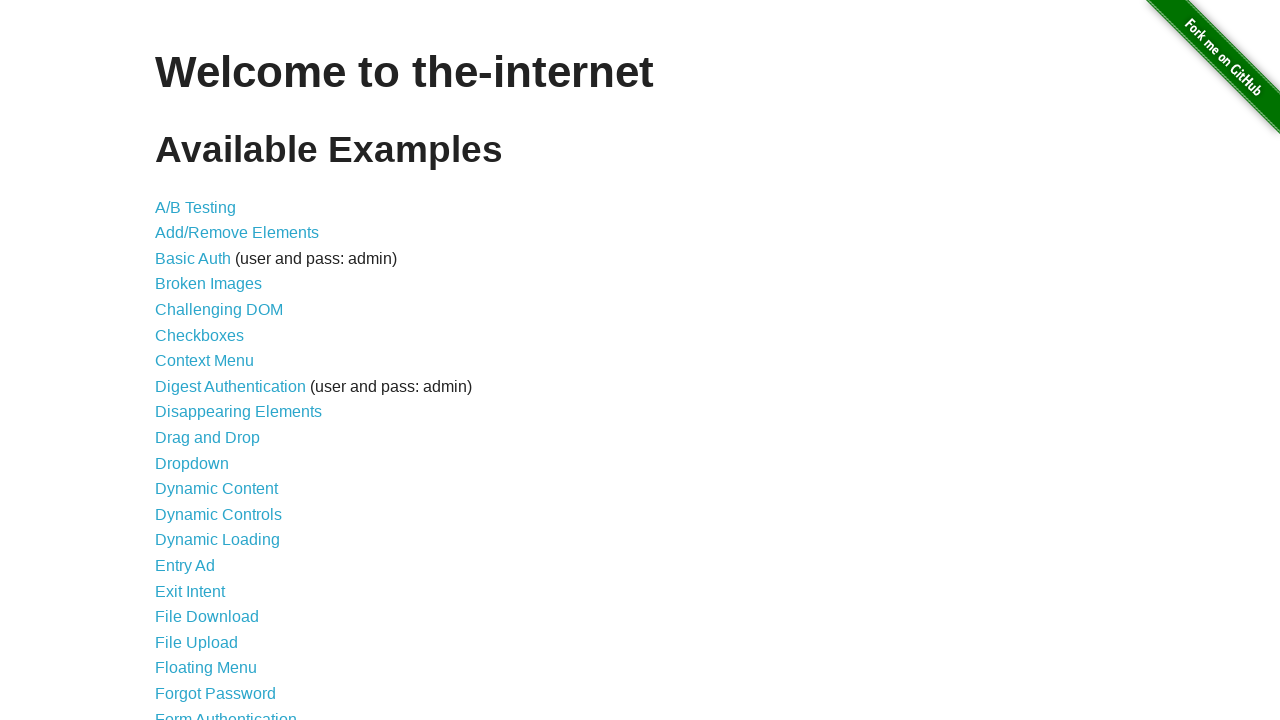

Clicked on Form Authentication link at (226, 712) on a:text('Form Authentication')
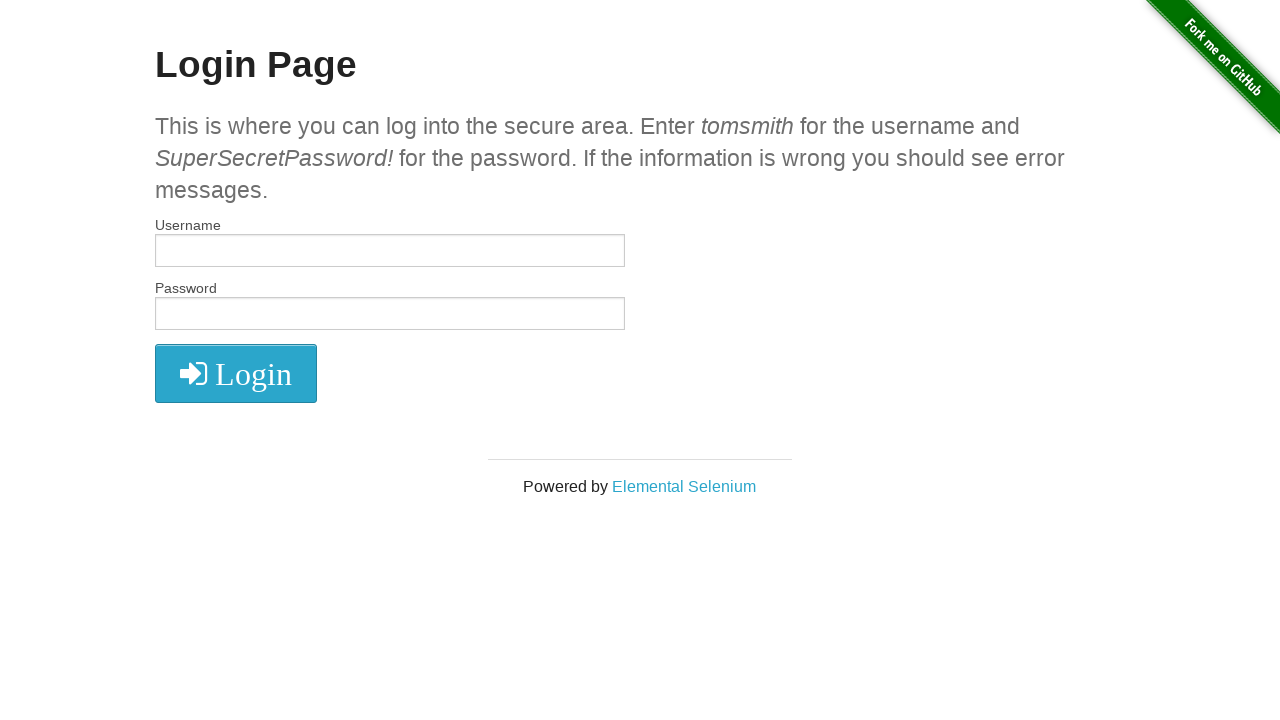

Verified URL navigated to login page
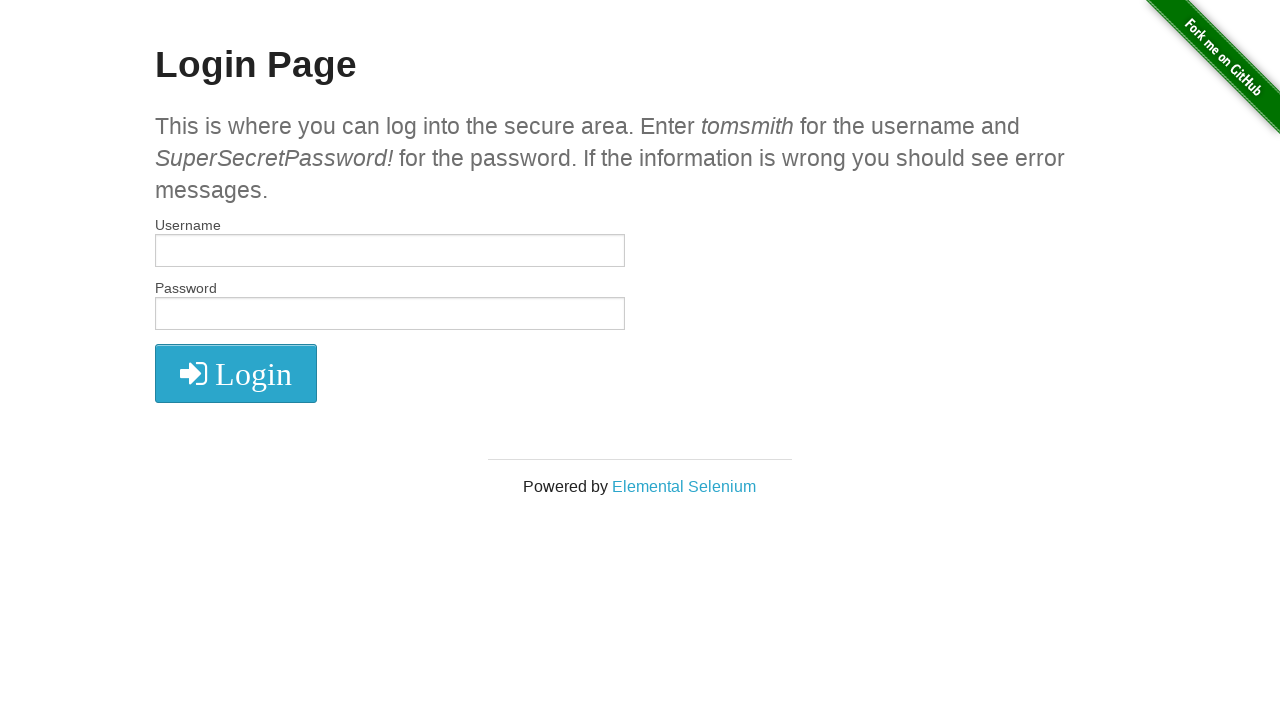

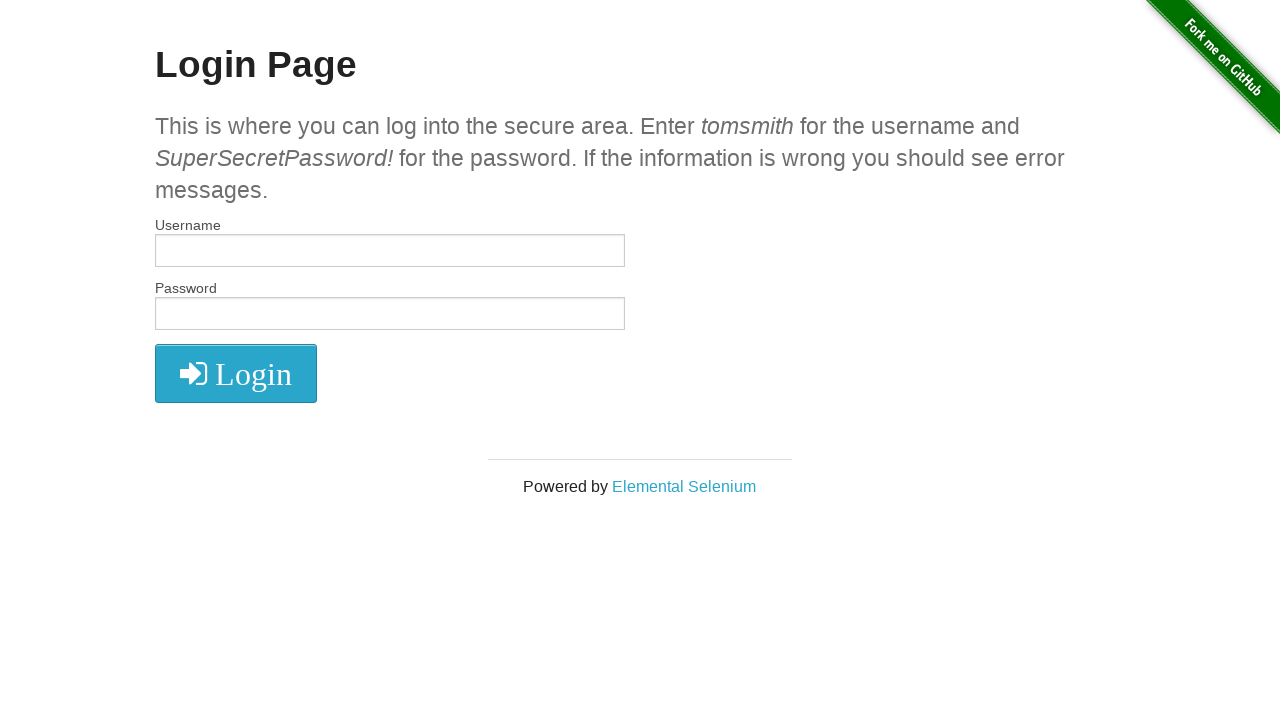